Tests Python.org search functionality by entering "pycon" in the search box and verifying that results are returned

Starting URL: http://www.python.org

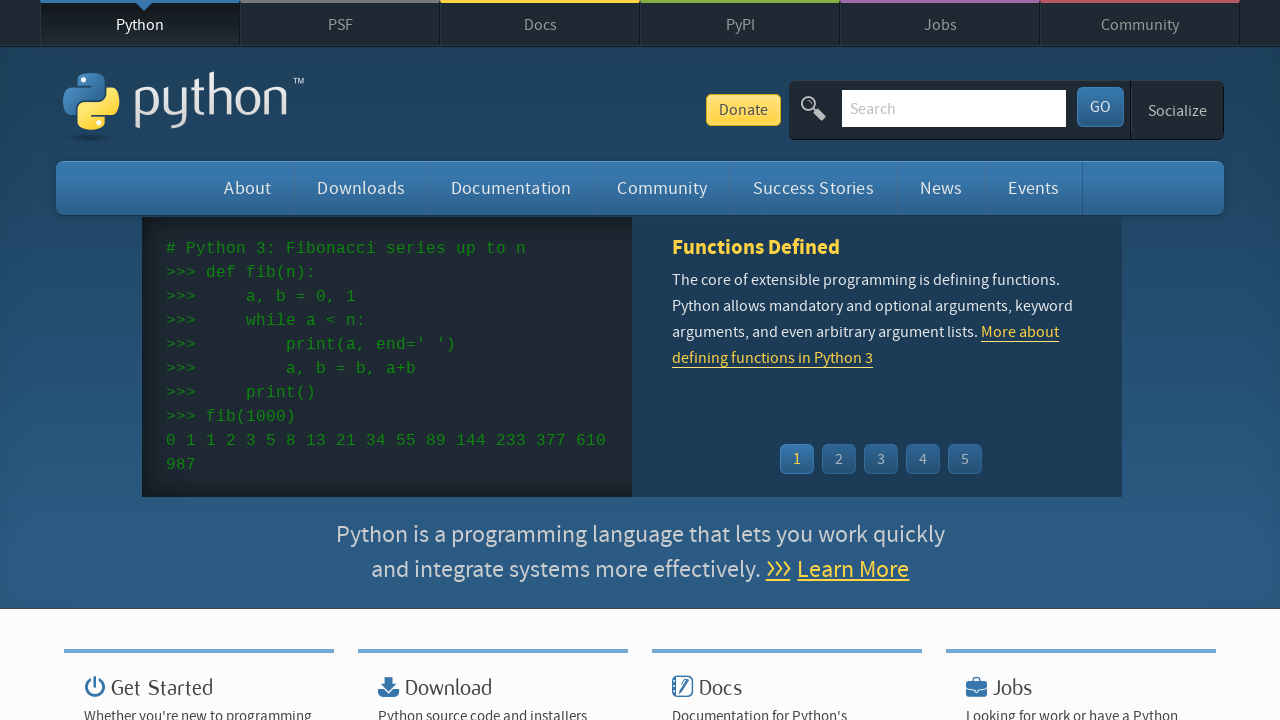

Located and cleared the search box on input[name='q']
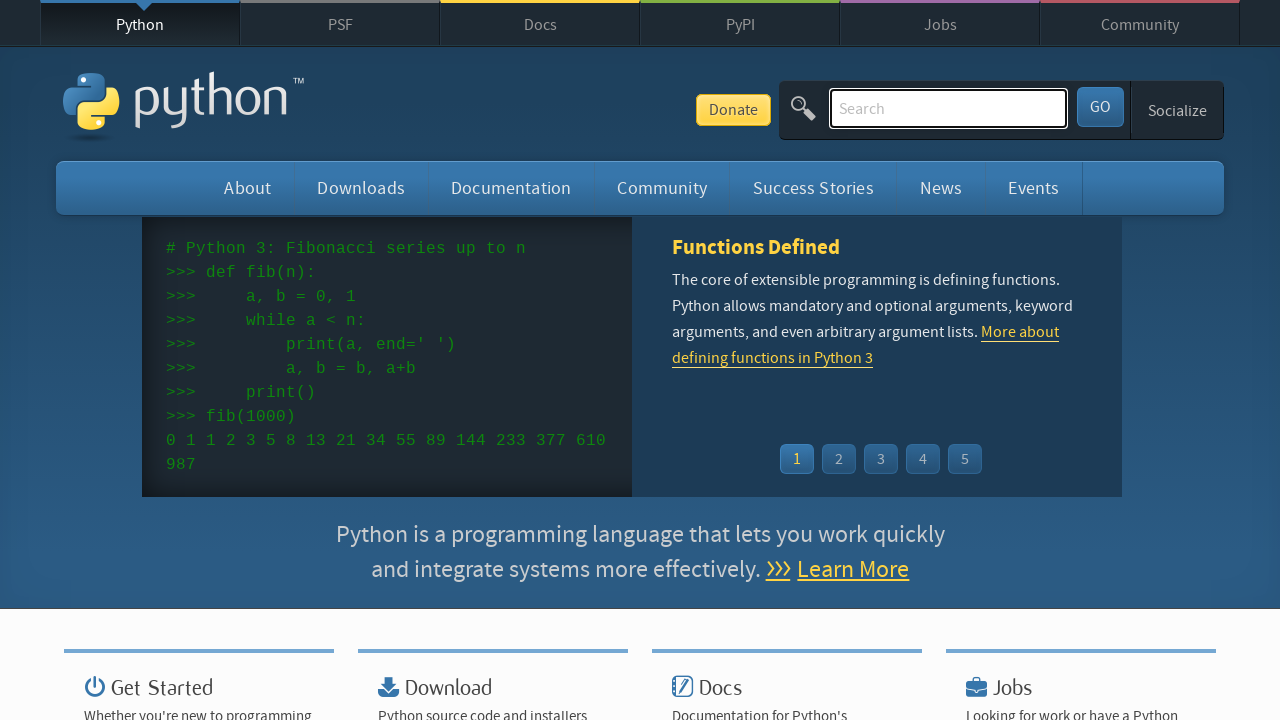

Entered 'pycon' in the search box on input[name='q']
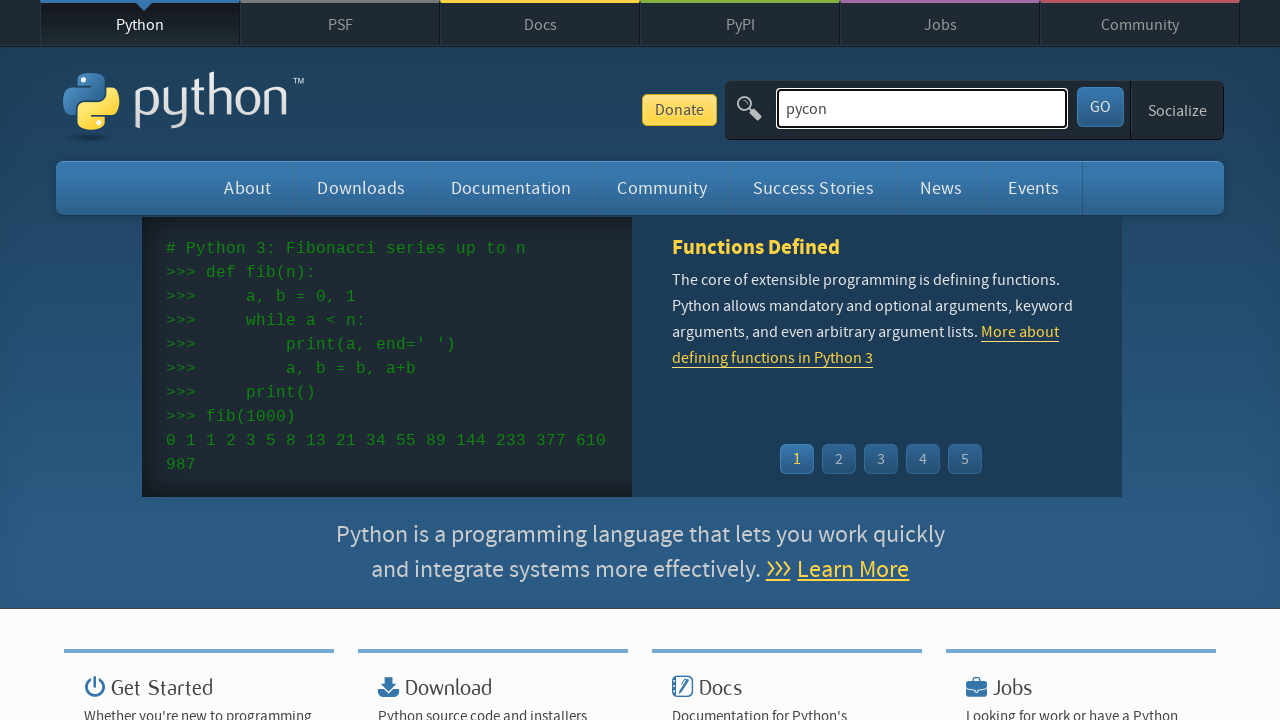

Pressed Enter to submit the search on input[name='q']
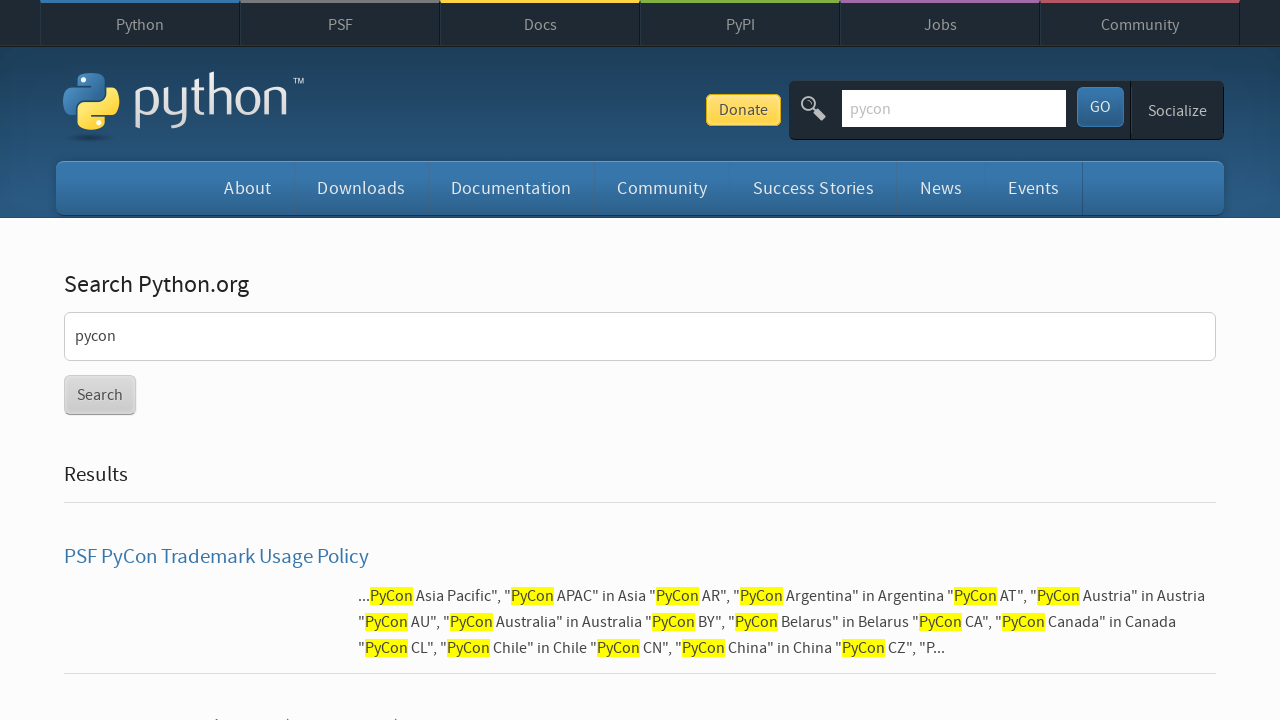

Waited for page to load (networkidle state)
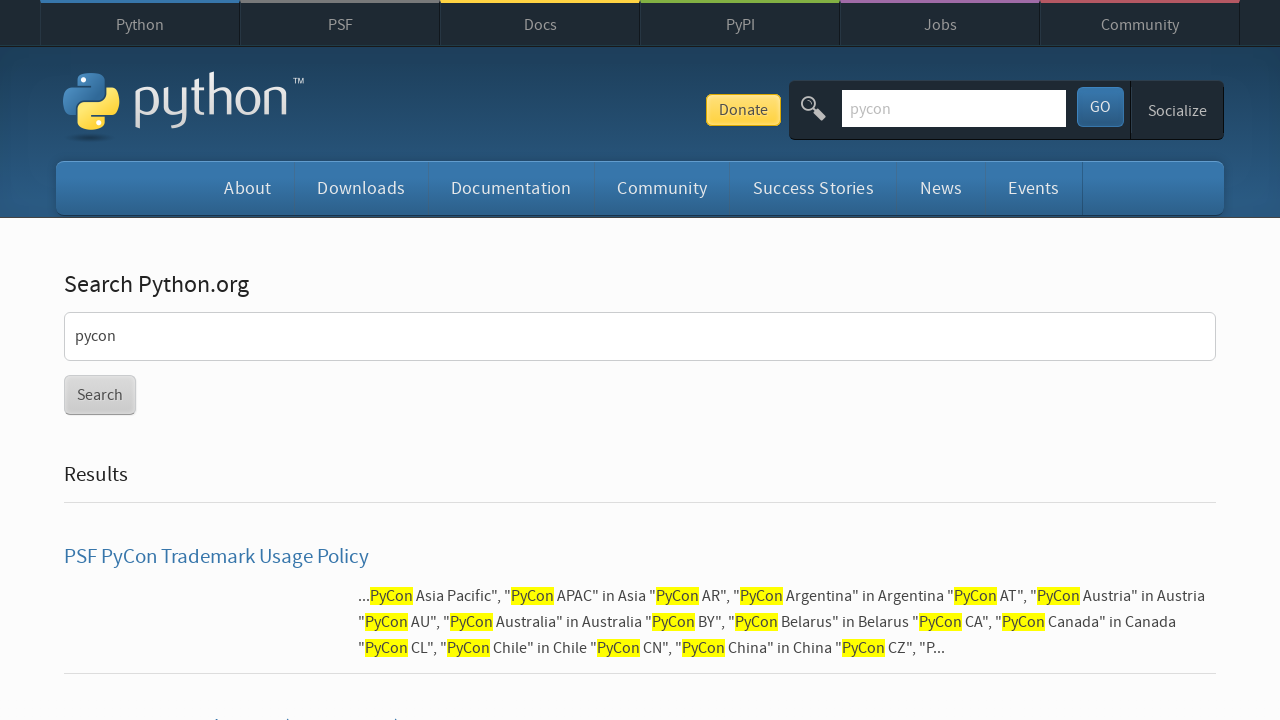

Verified that search results were returned (no 'No results found' message)
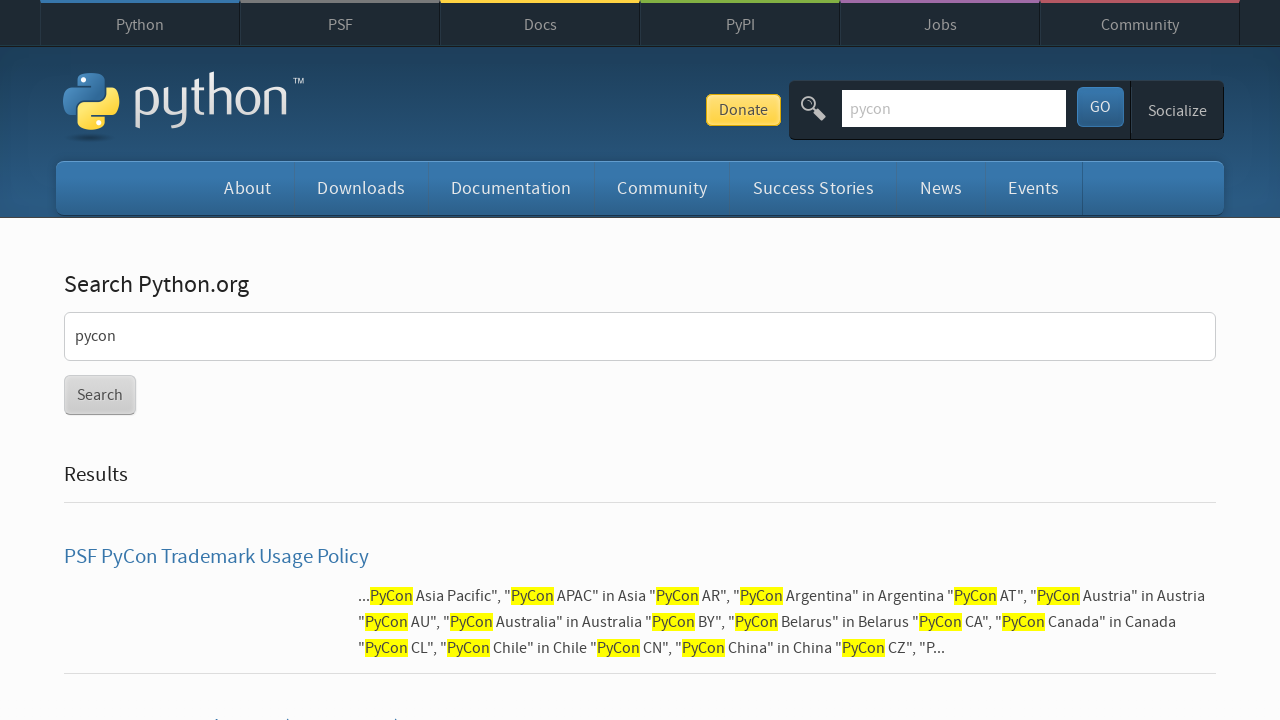

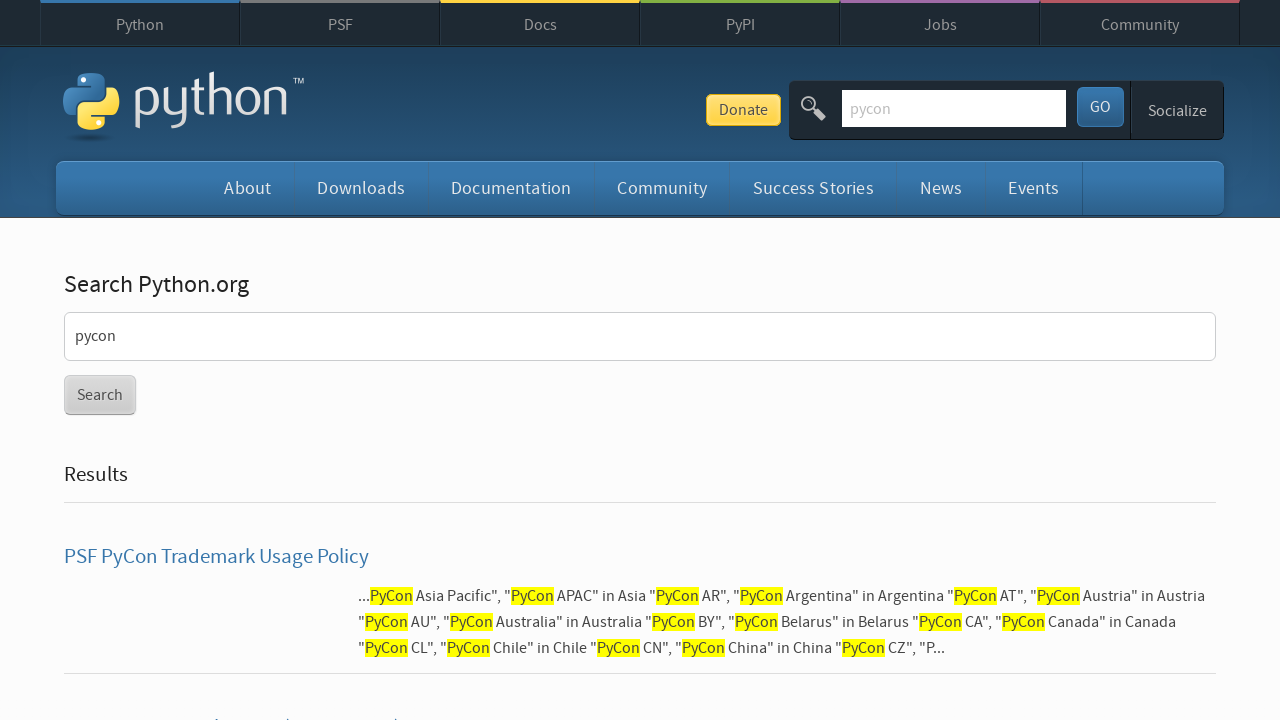